Tests that edits are cancelled when pressing Escape key.

Starting URL: https://demo.playwright.dev/todomvc

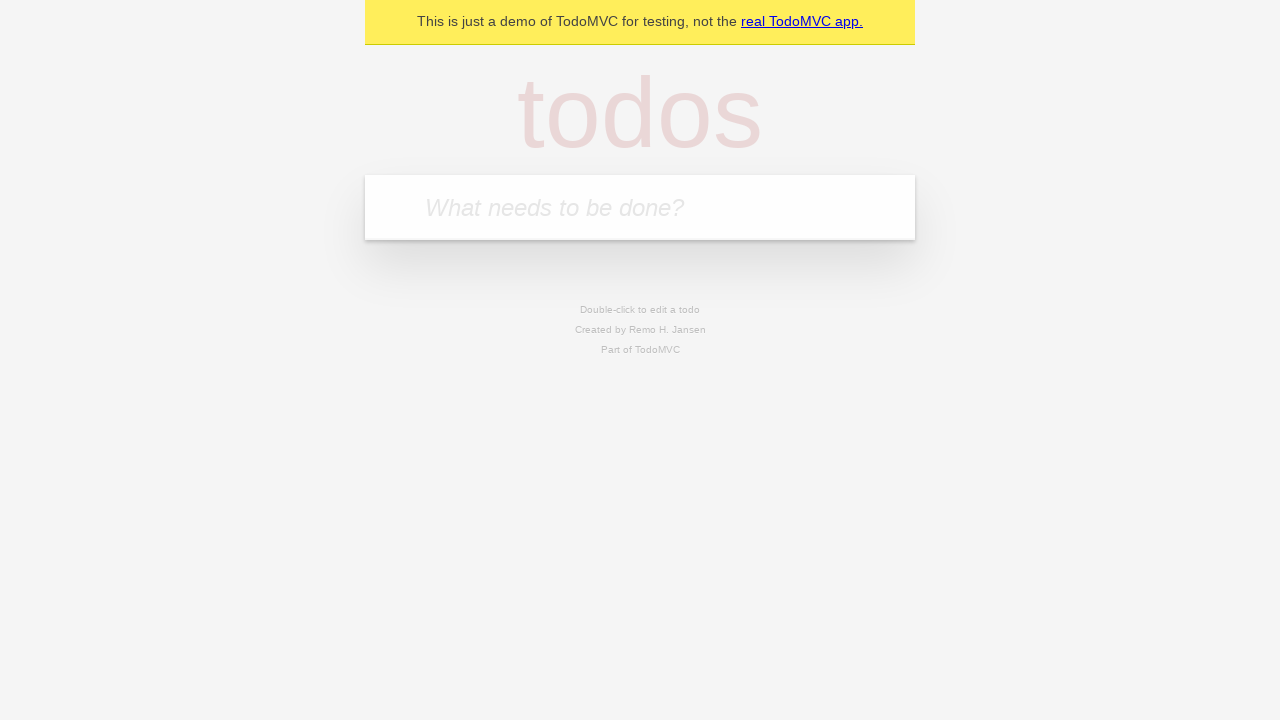

Filled new todo input with 'buy some cheese' on .new-todo
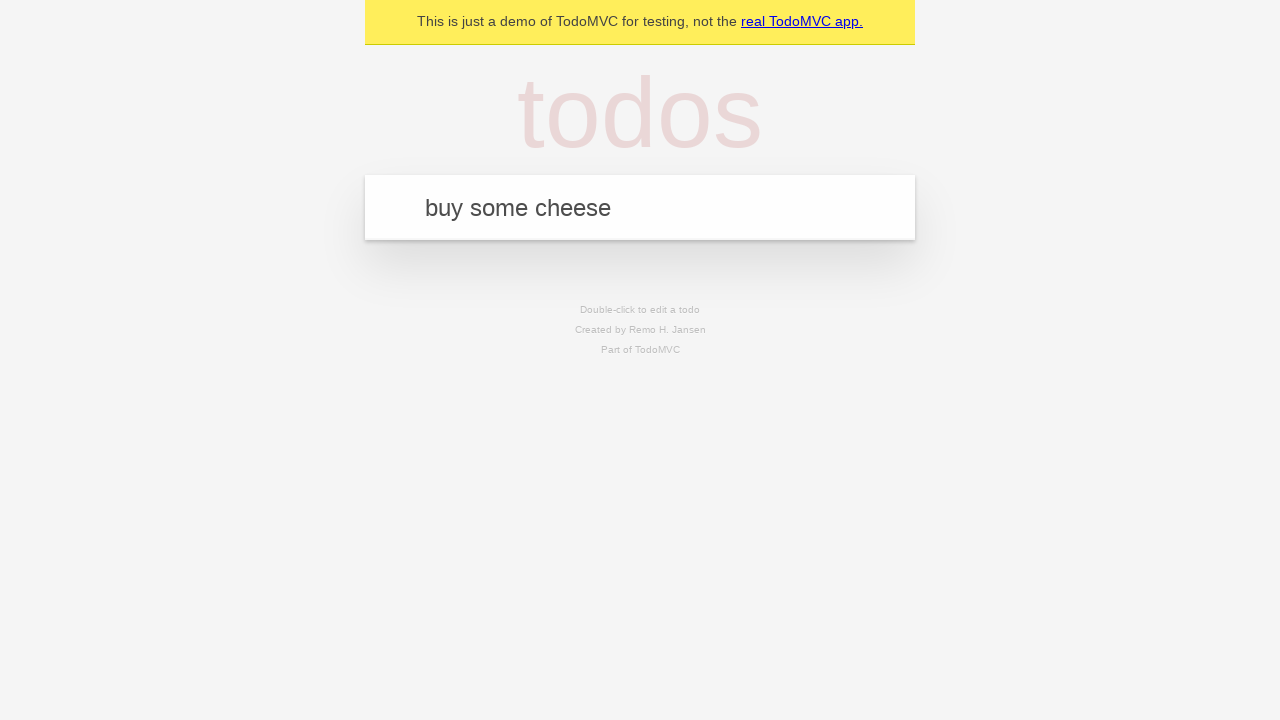

Pressed Enter to create first todo on .new-todo
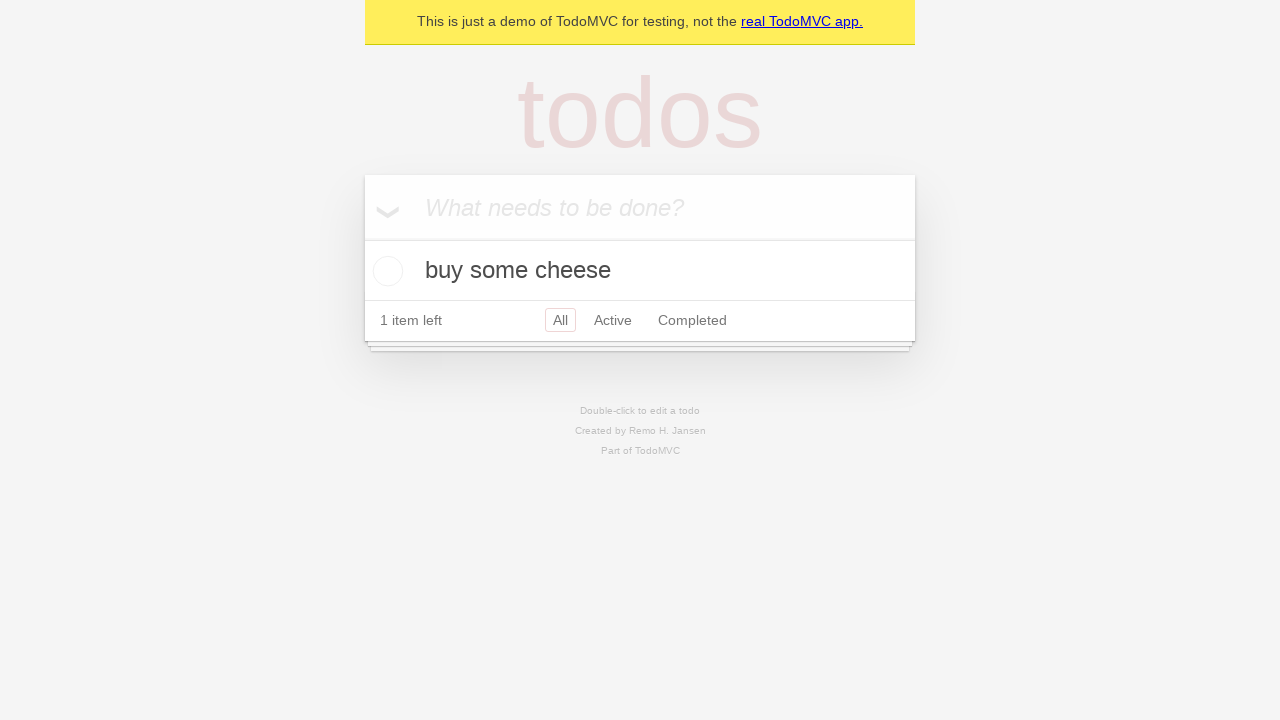

Filled new todo input with 'feed the cat' on .new-todo
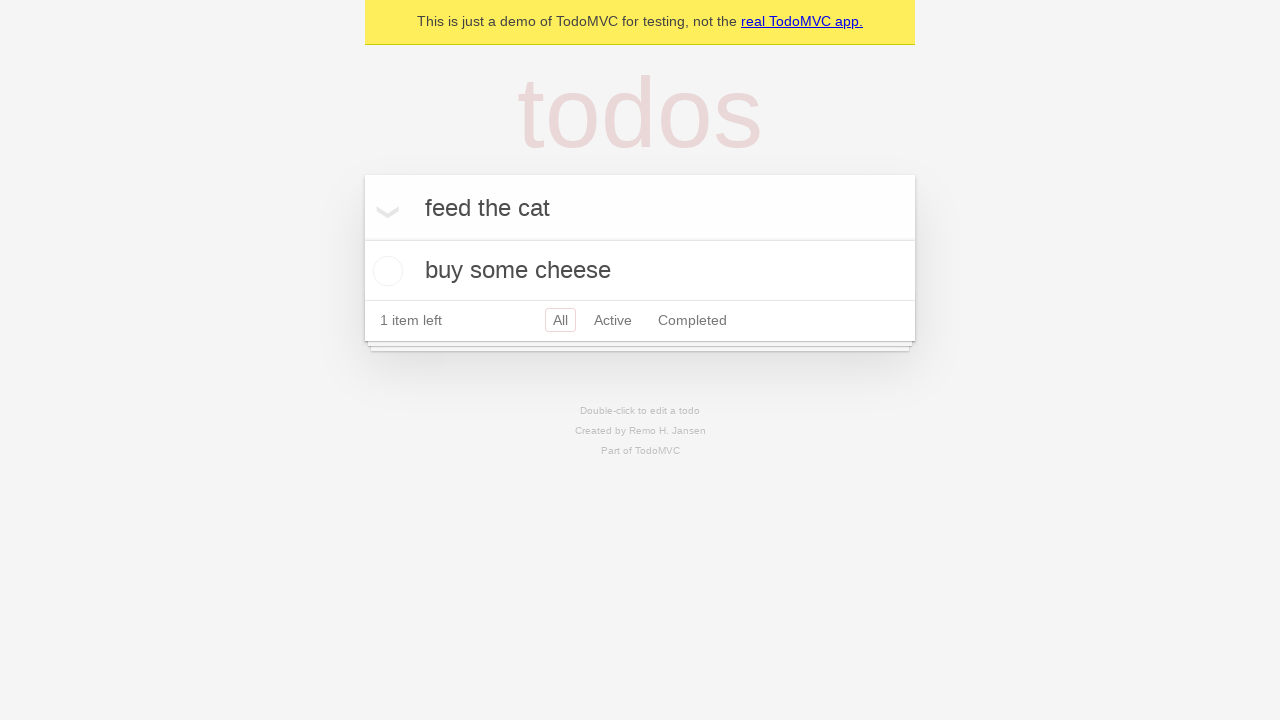

Pressed Enter to create second todo on .new-todo
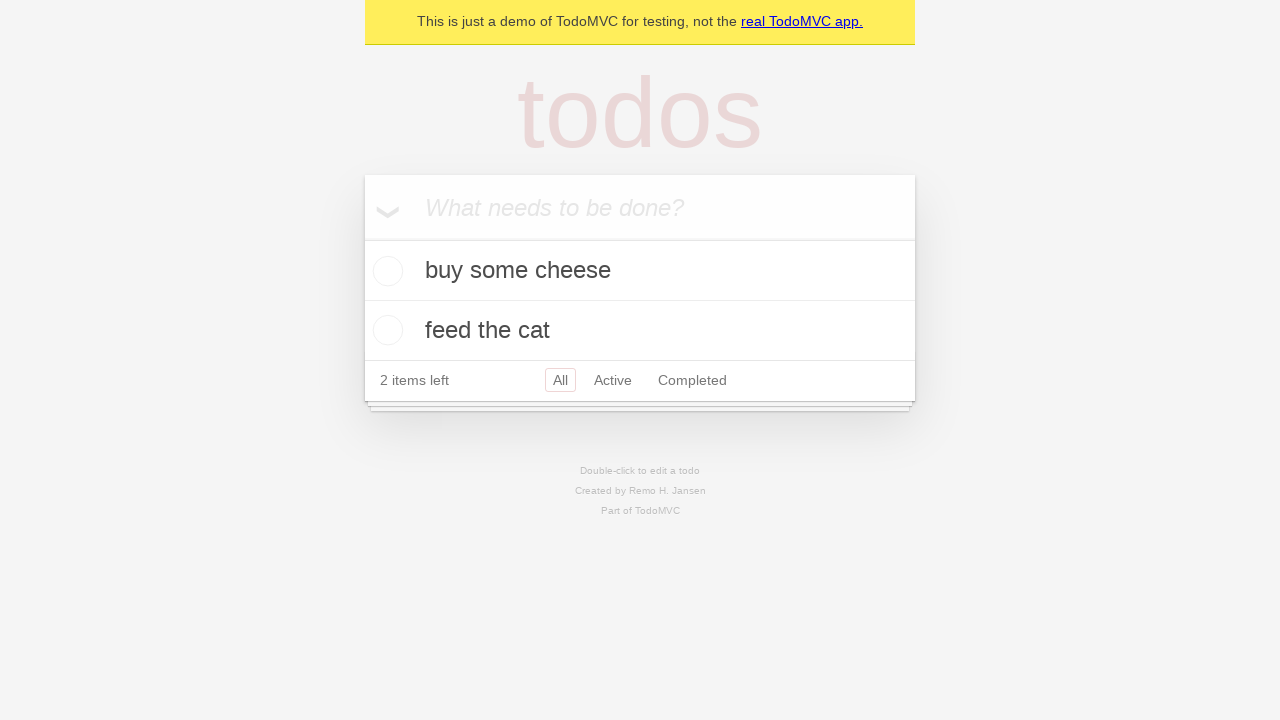

Filled new todo input with 'book a doctors appointment' on .new-todo
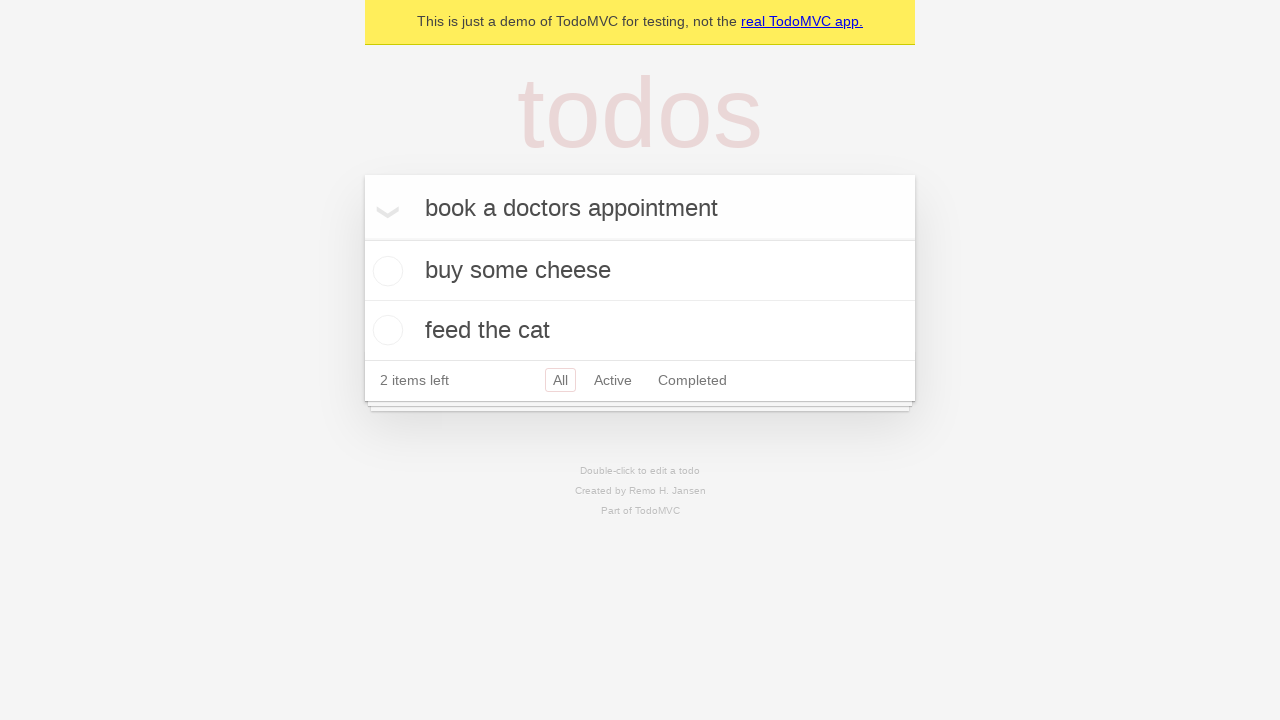

Pressed Enter to create third todo on .new-todo
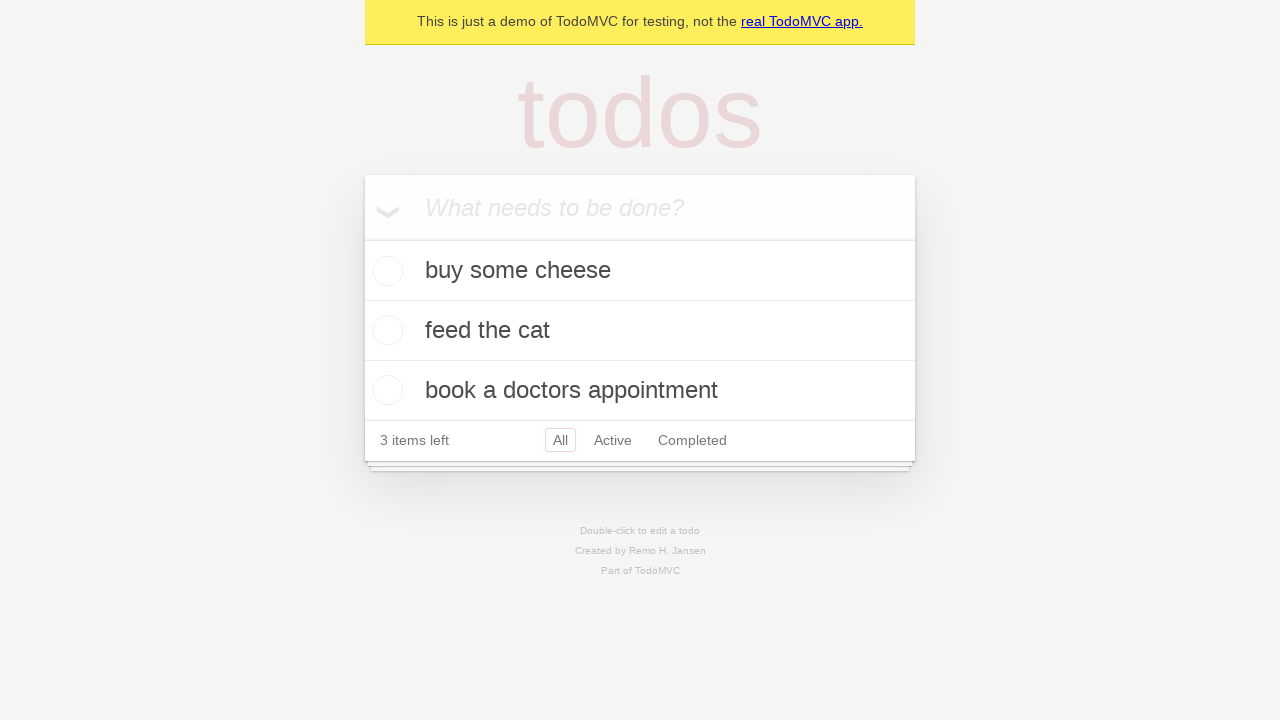

Double-clicked second todo to enter edit mode at (640, 331) on .todo-list li >> nth=1
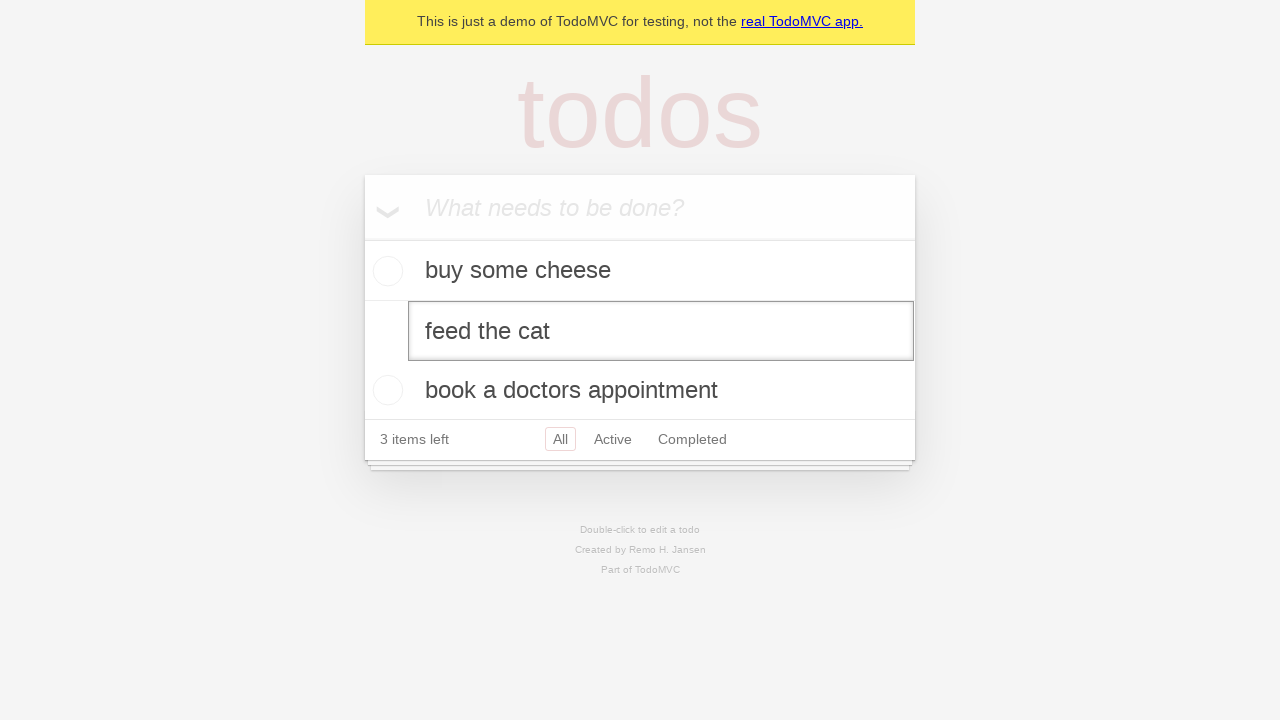

Pressed Escape to cancel edit on second todo on .todo-list li >> nth=1 >> .edit
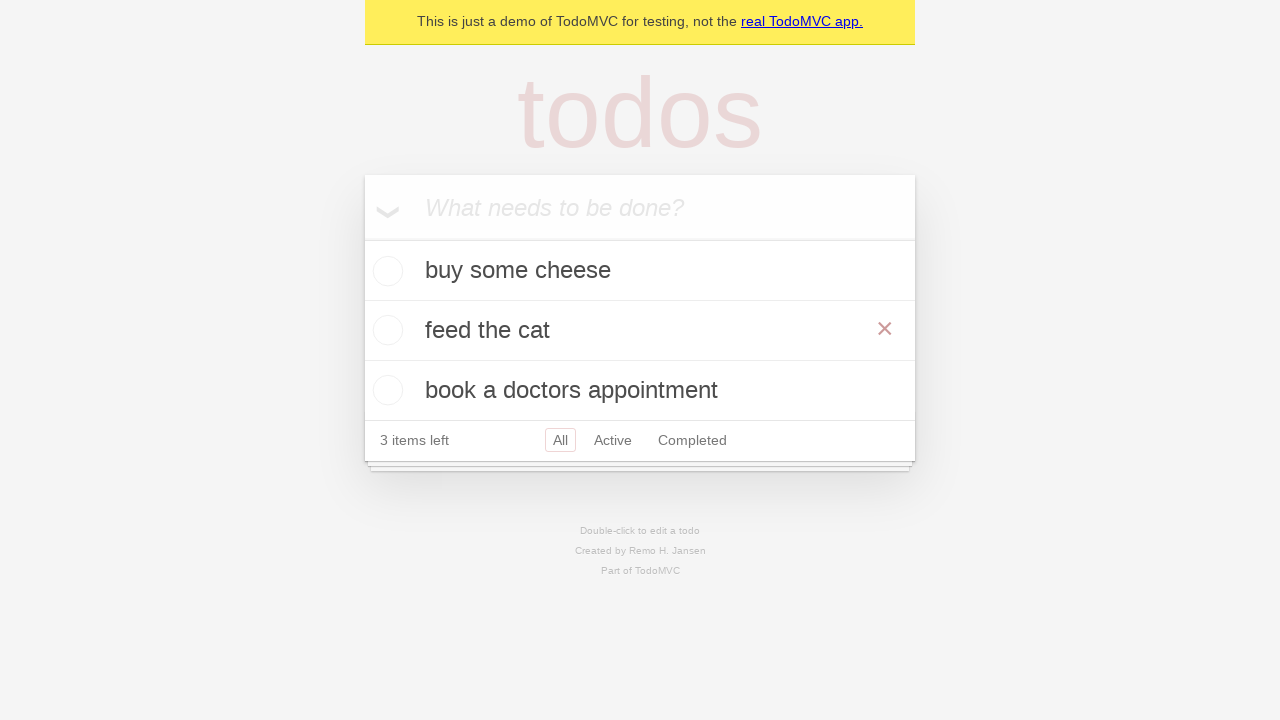

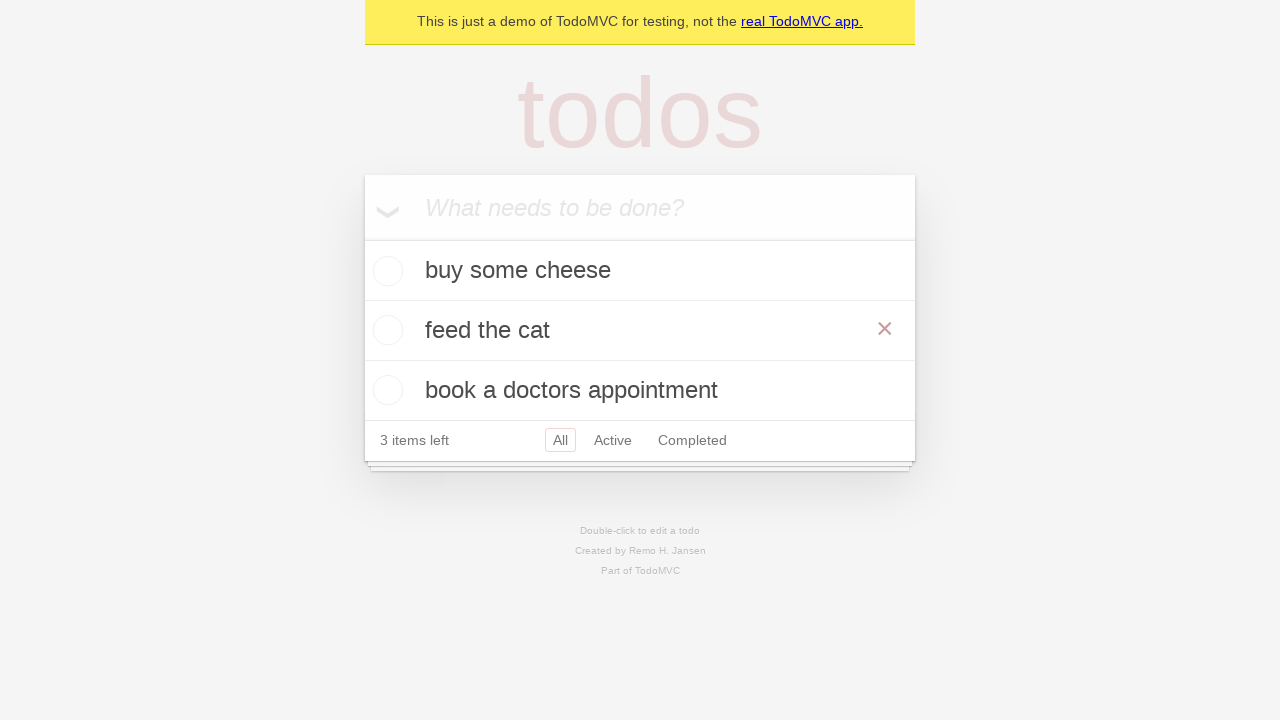